Tests finding an element by link text using a mathematically calculated value, then fills out a form with personal information and submits it to verify successful completion via an alert message.

Starting URL: http://suninjuly.github.io/find_link_text.html

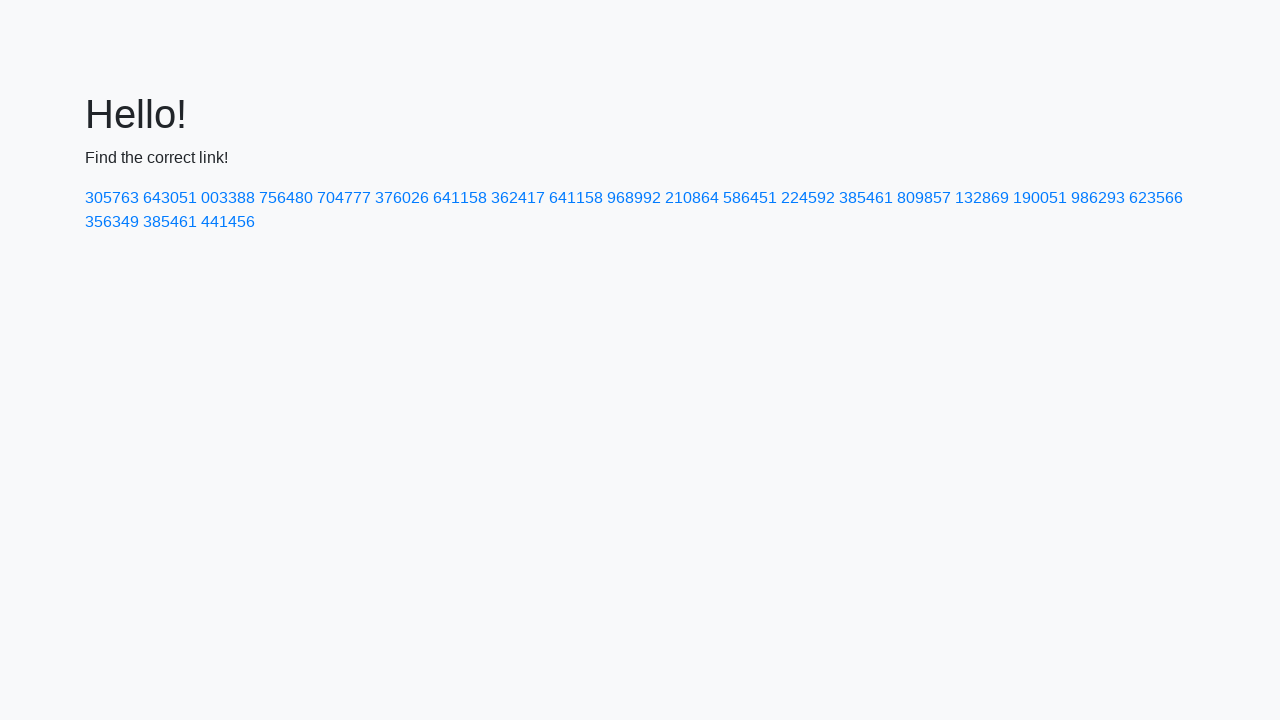

Clicked link with mathematically calculated text '224592' at (808, 198) on a:text-is('224592')
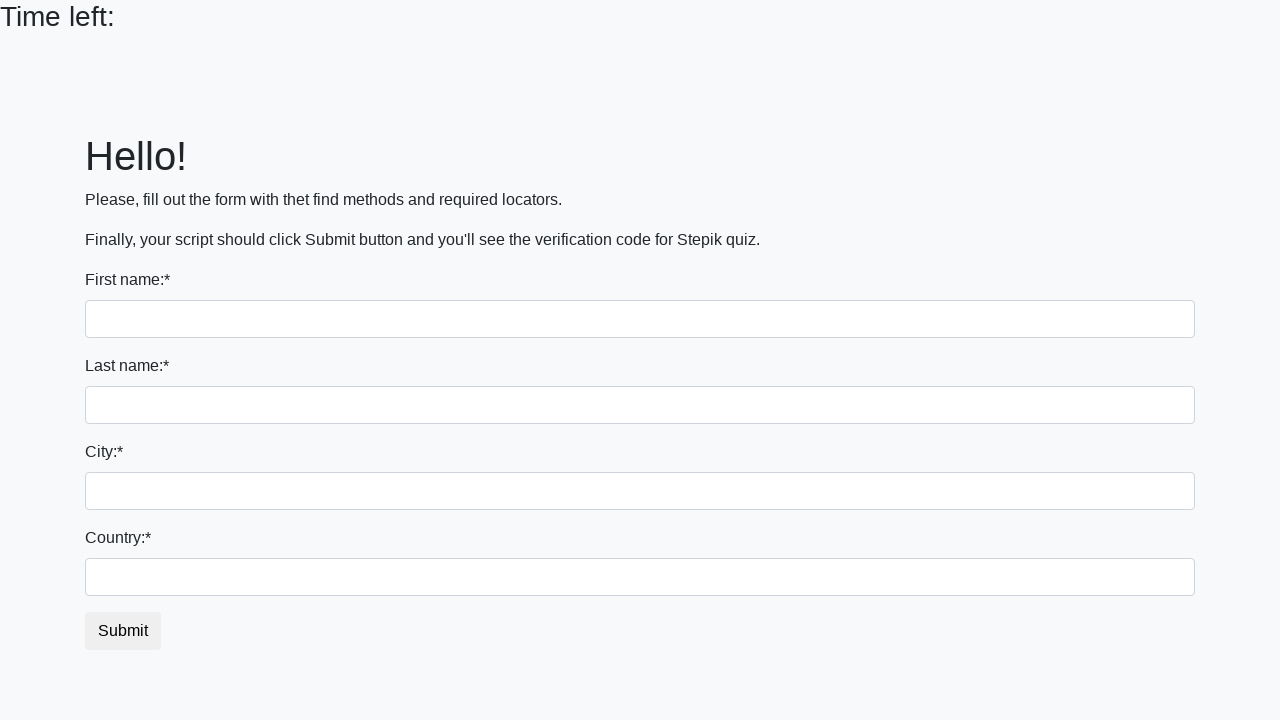

Filled first name field with 'Alexander' on input[name='first_name']
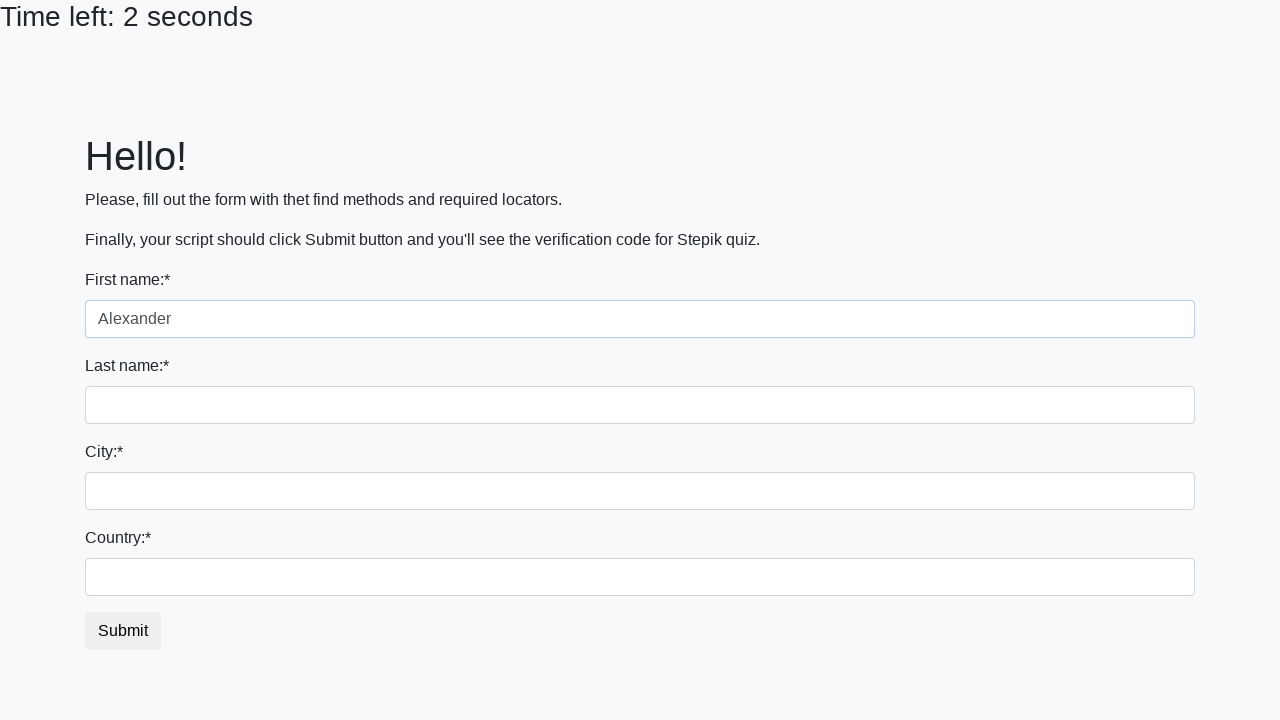

Filled last name field with 'Johnson' on input[name='last_name']
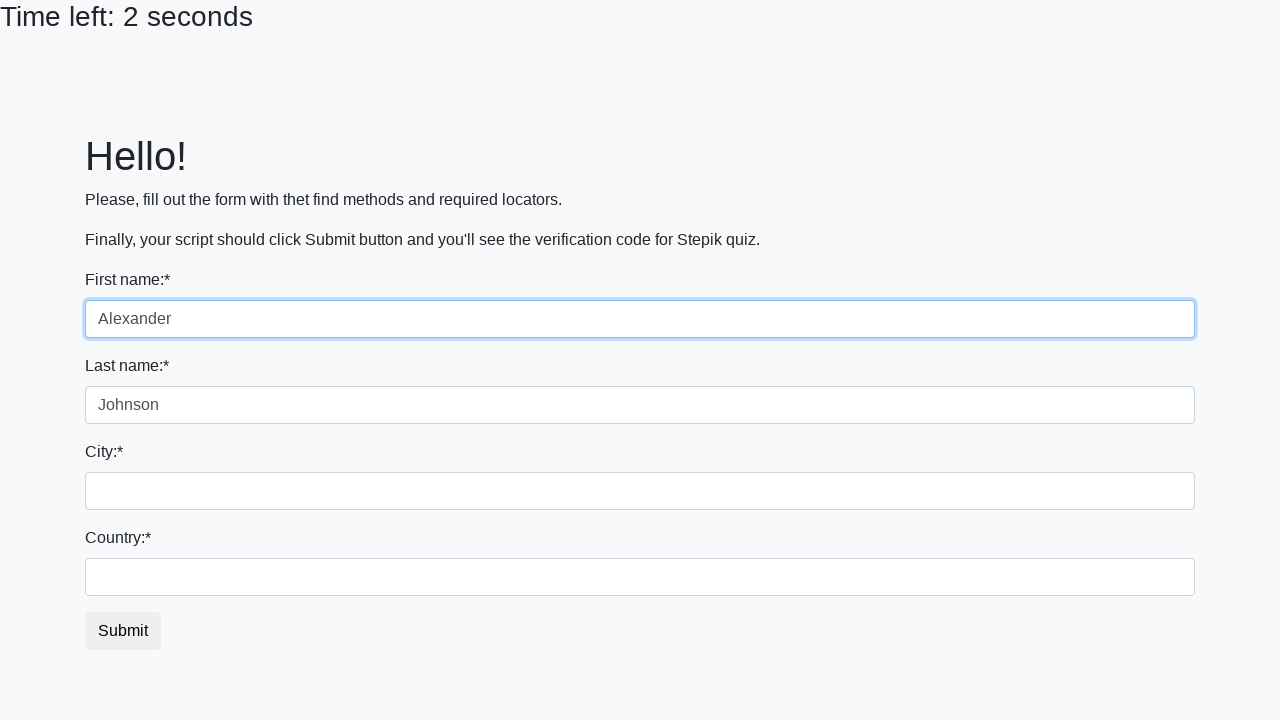

Filled firstname field with 'New York' on input[name='firstname']
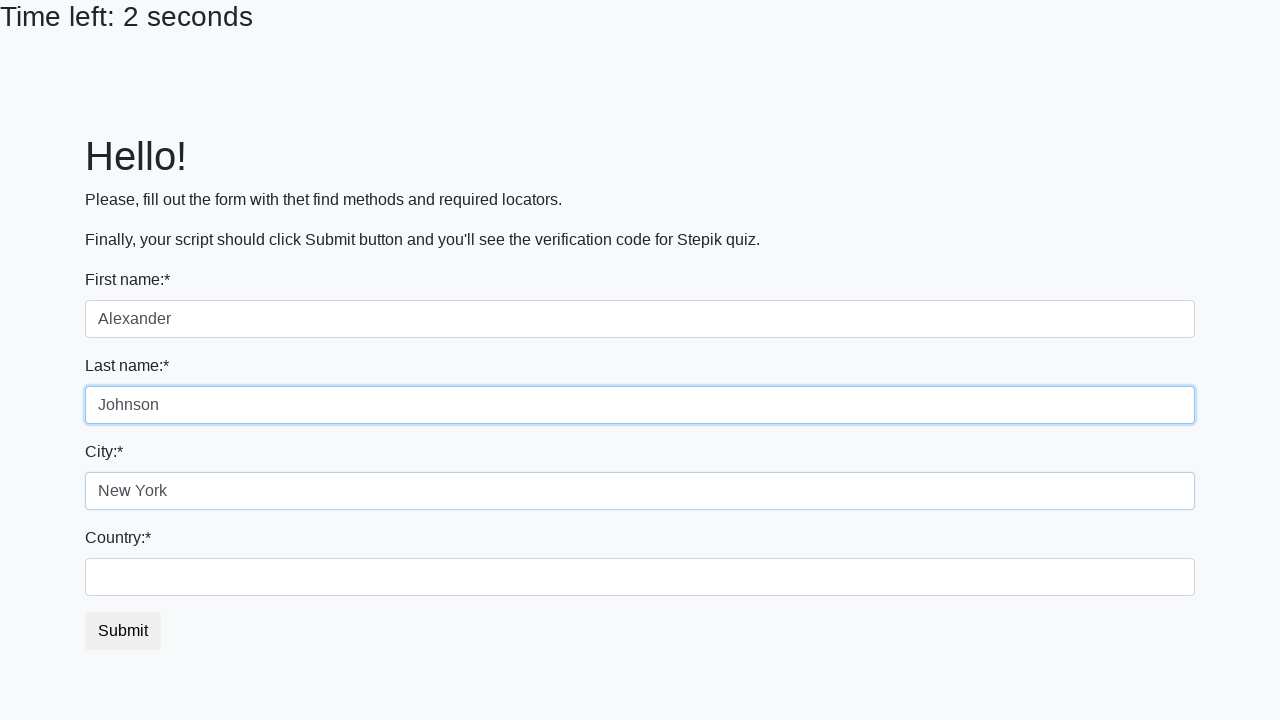

Filled country field with 'United States' on input#country
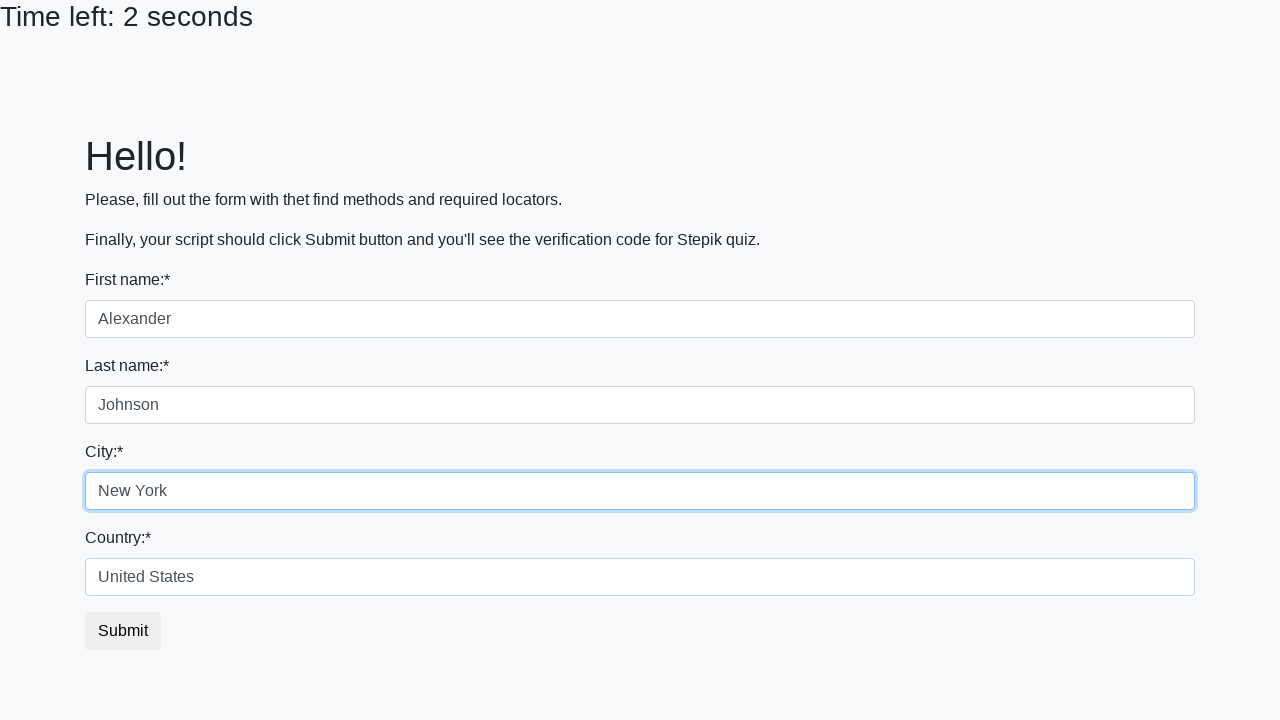

Clicked submit button to submit the form at (123, 631) on button.btn
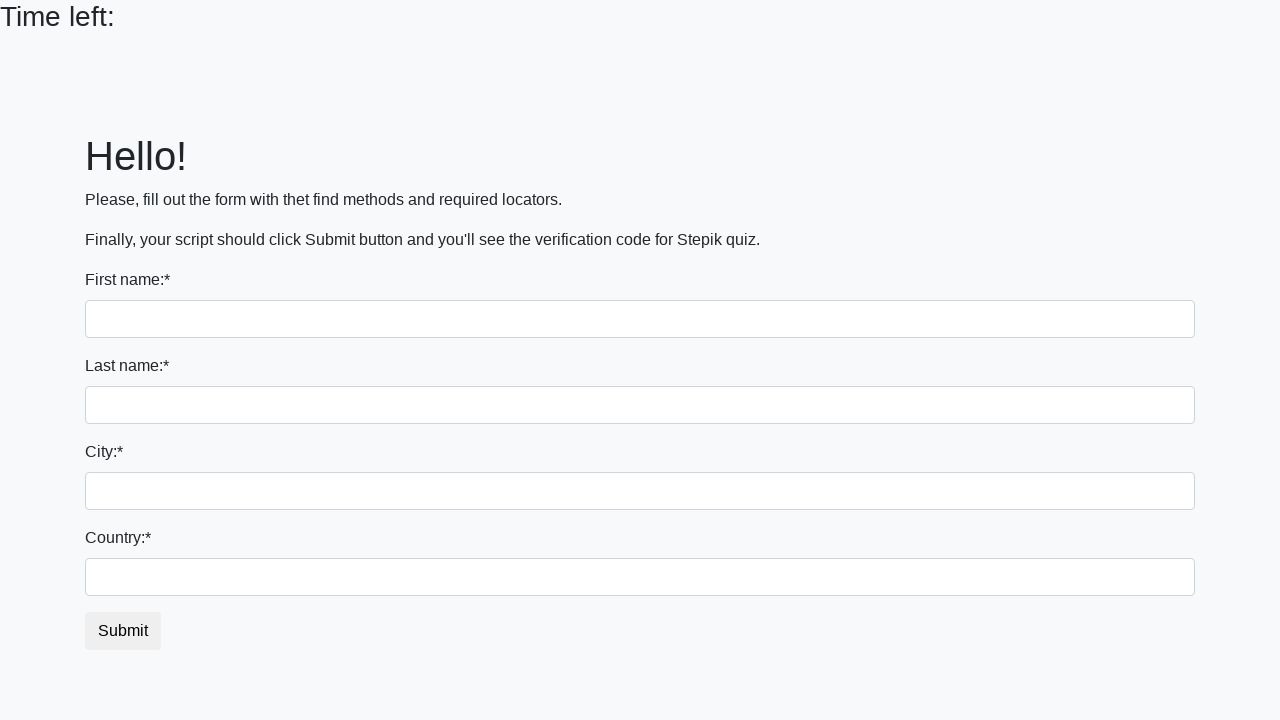

Set up handler to accept alert dialog
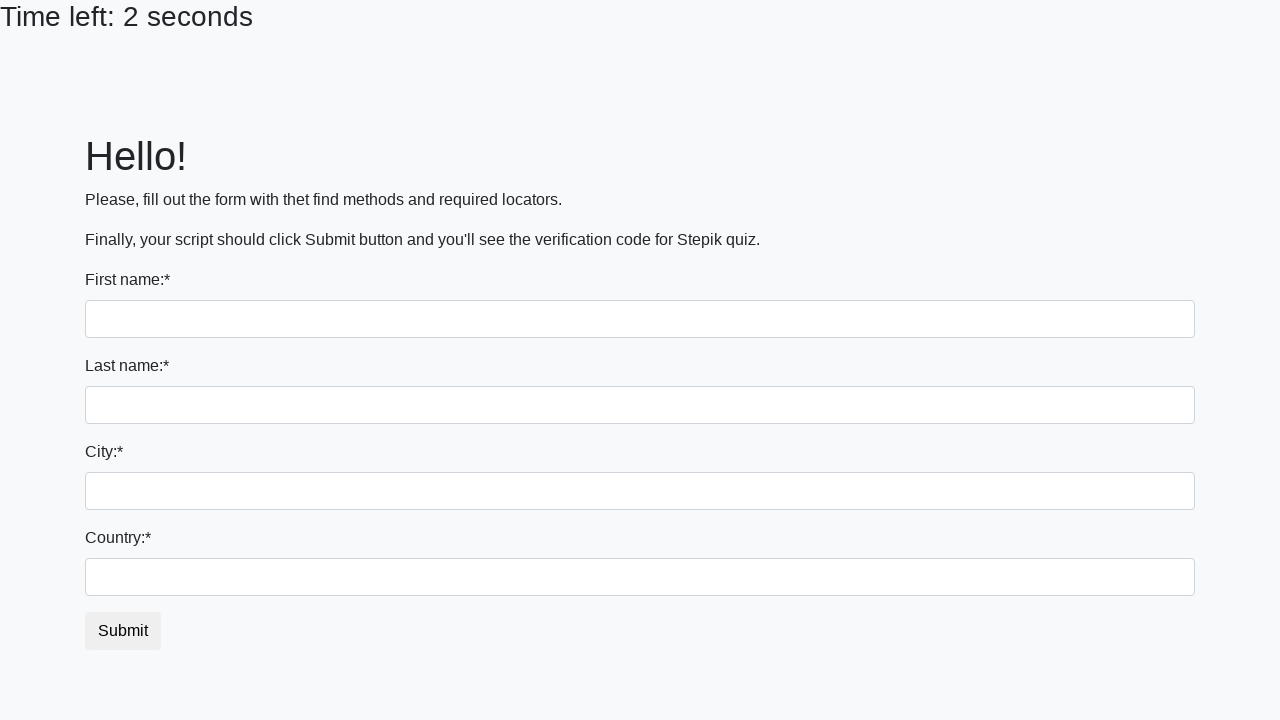

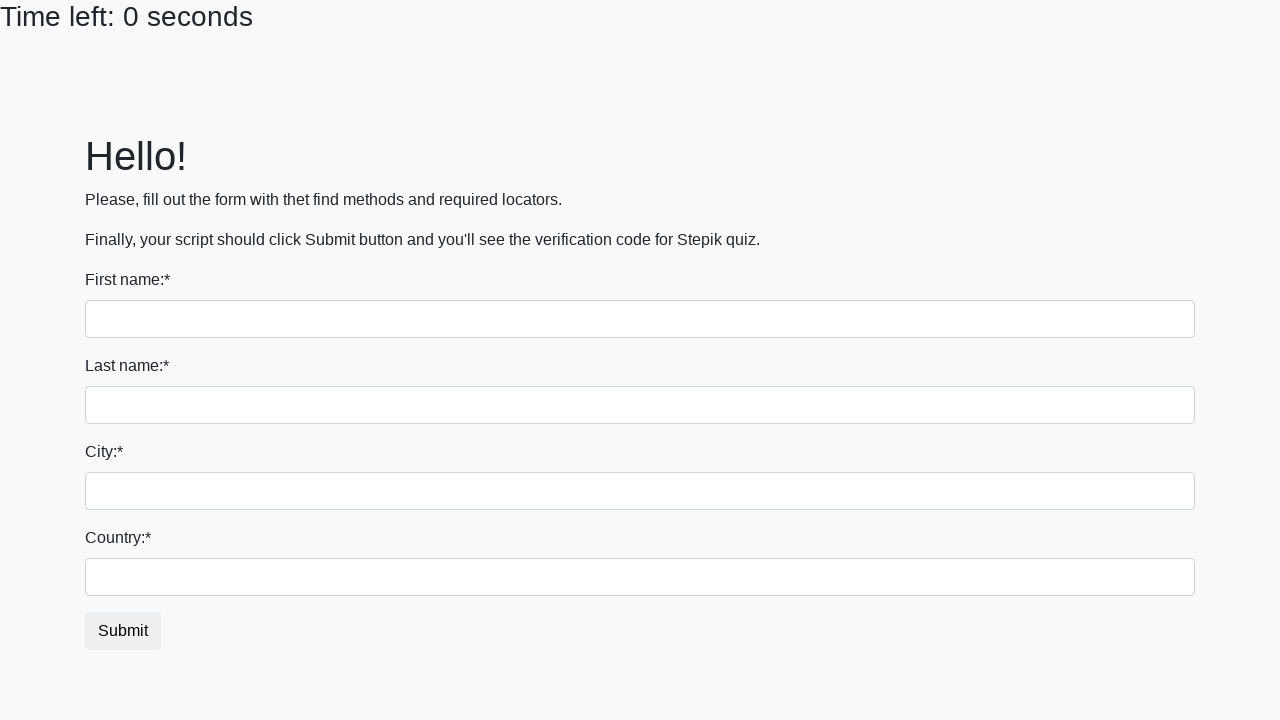